Tests window handling by clicking a link that opens a new window, switching to the new window, verifying an element exists, closing it, and switching back to the original window.

Starting URL: http://www.testdiary.com/training/selenium/selenium-test-page/

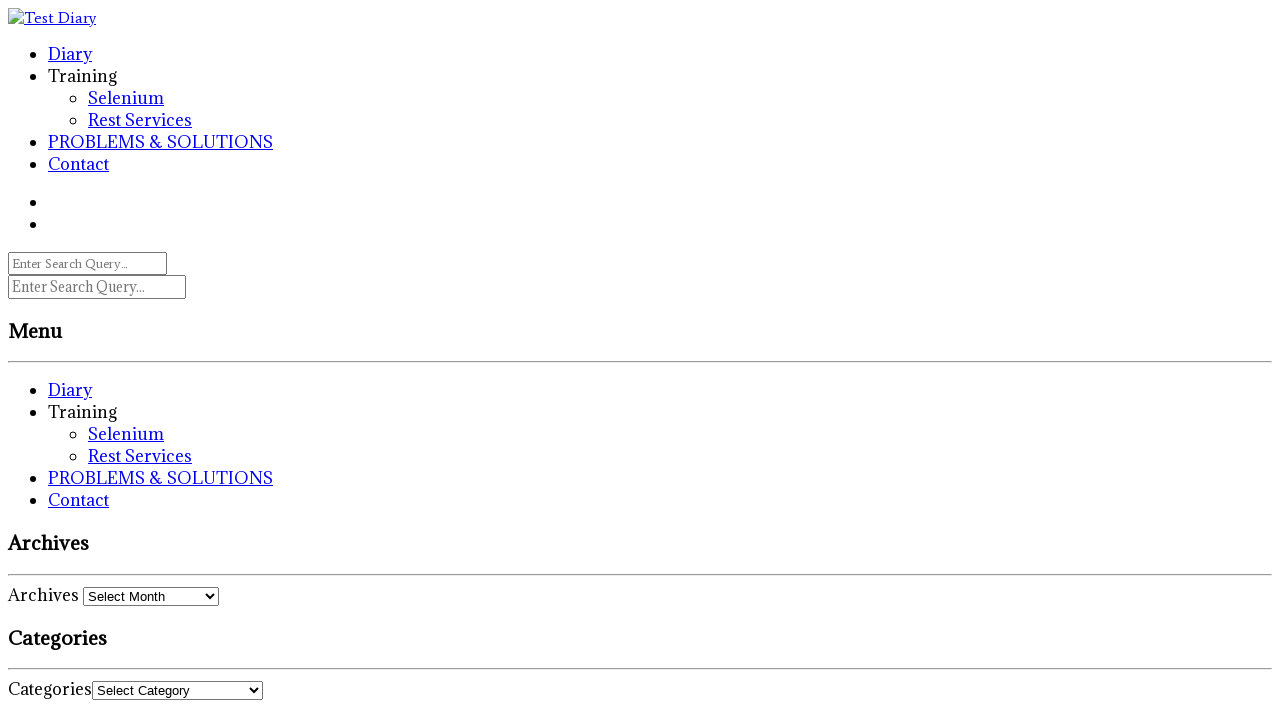

Waited for 'Open page in a new window' link to be visible
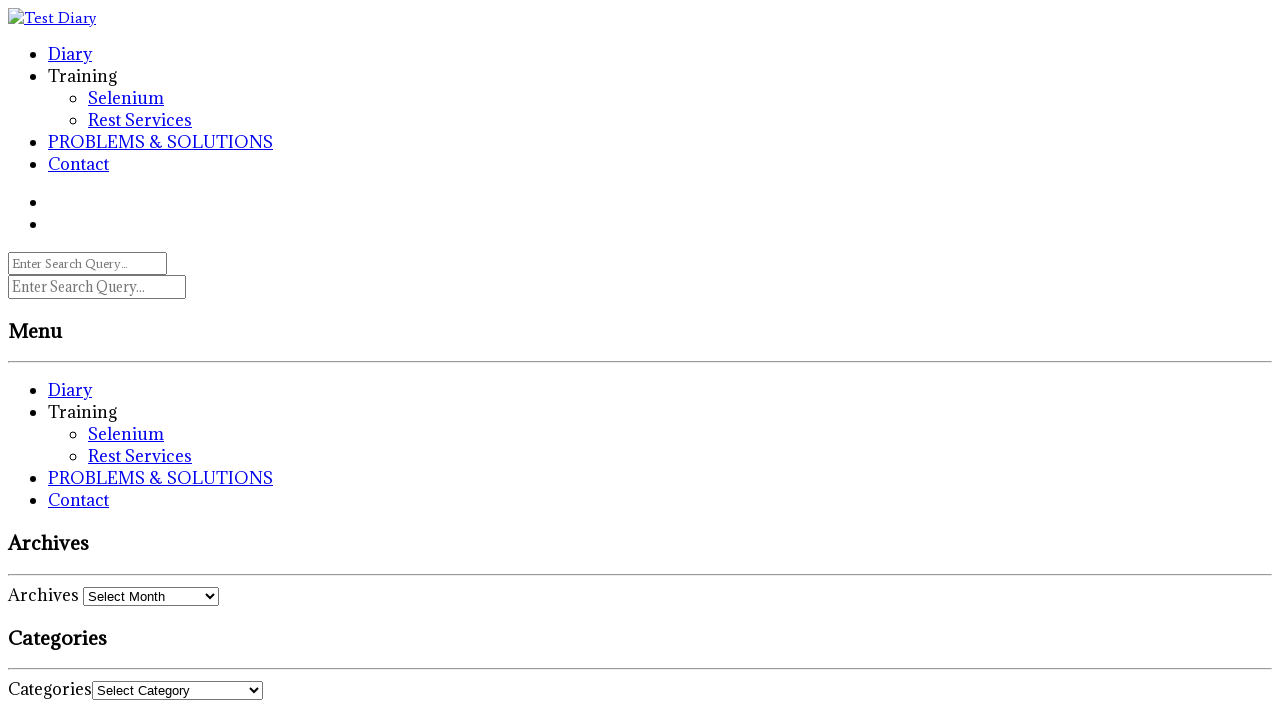

Clicked 'Open page in a new window' link to open new window at (119, 361) on text=Open page in a new window
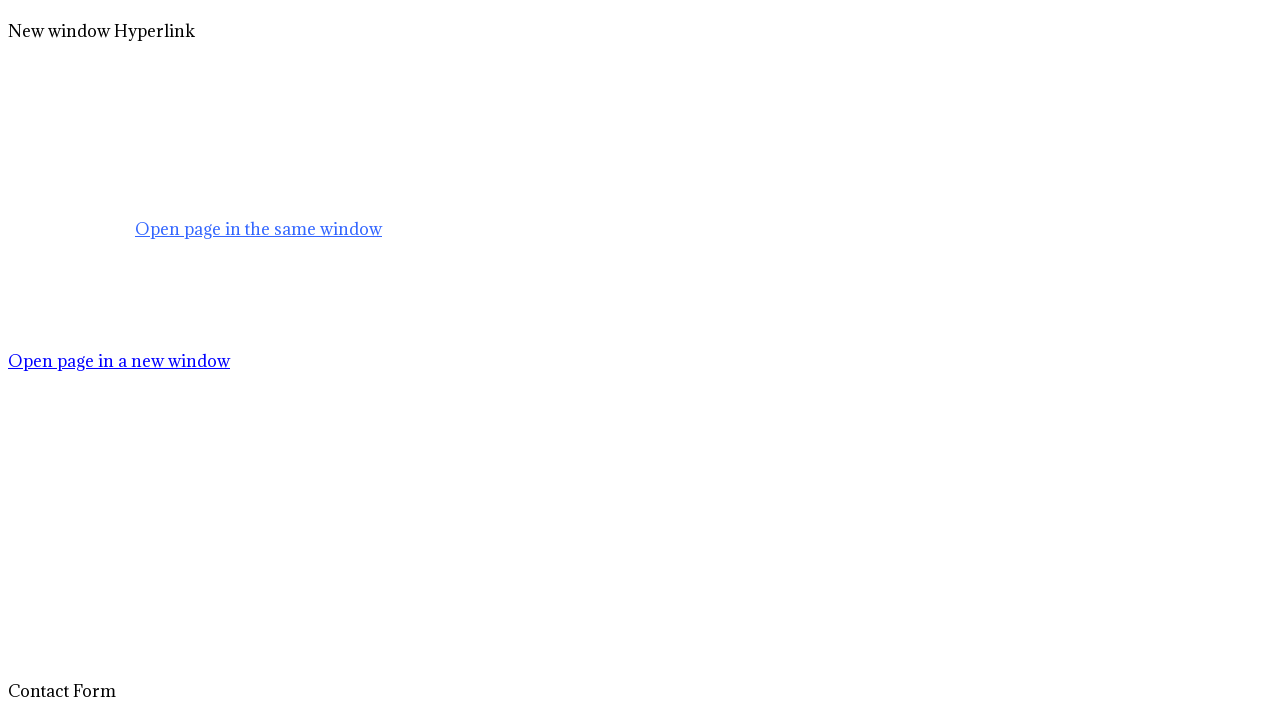

New window opened and captured
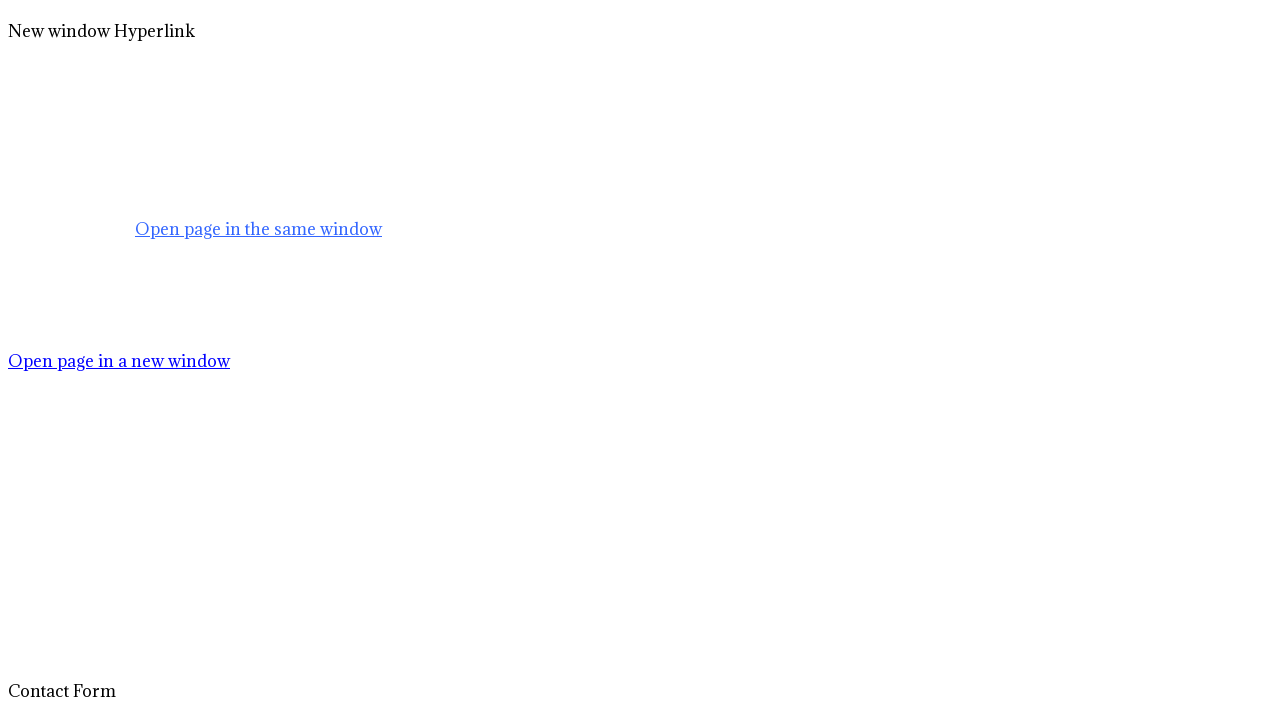

Verified #testpagelink element exists in new window
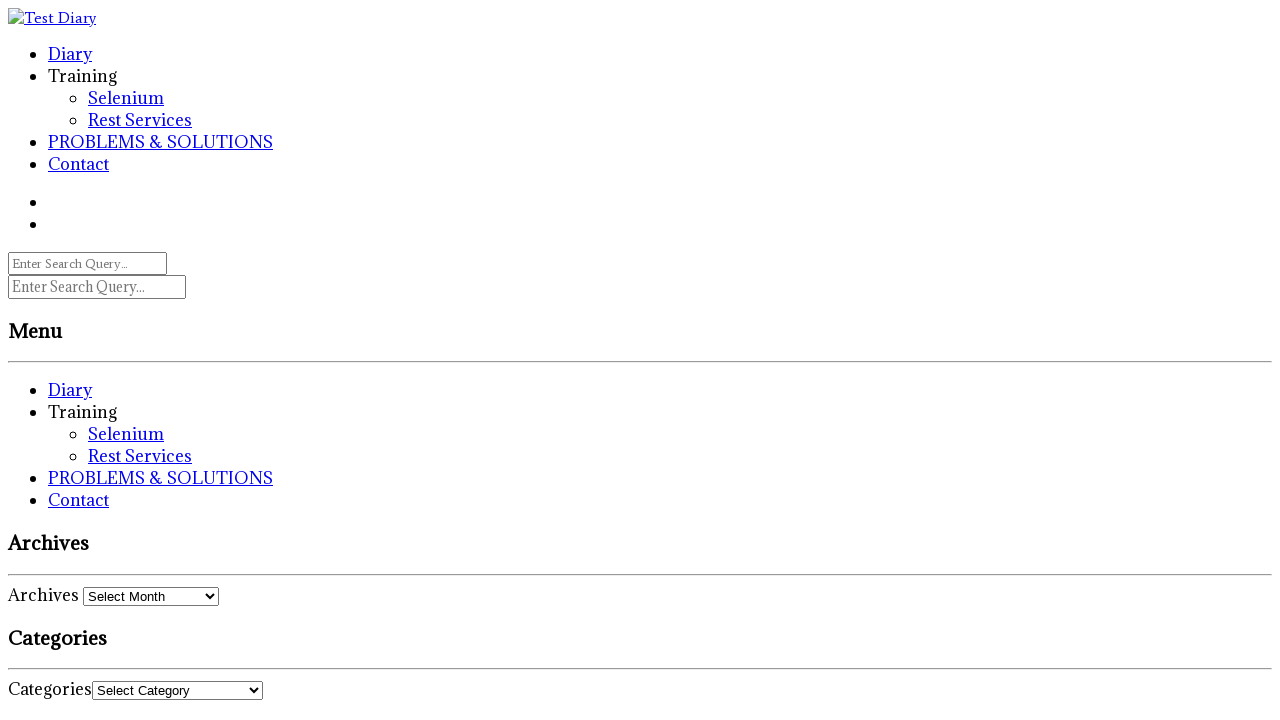

Closed the new window
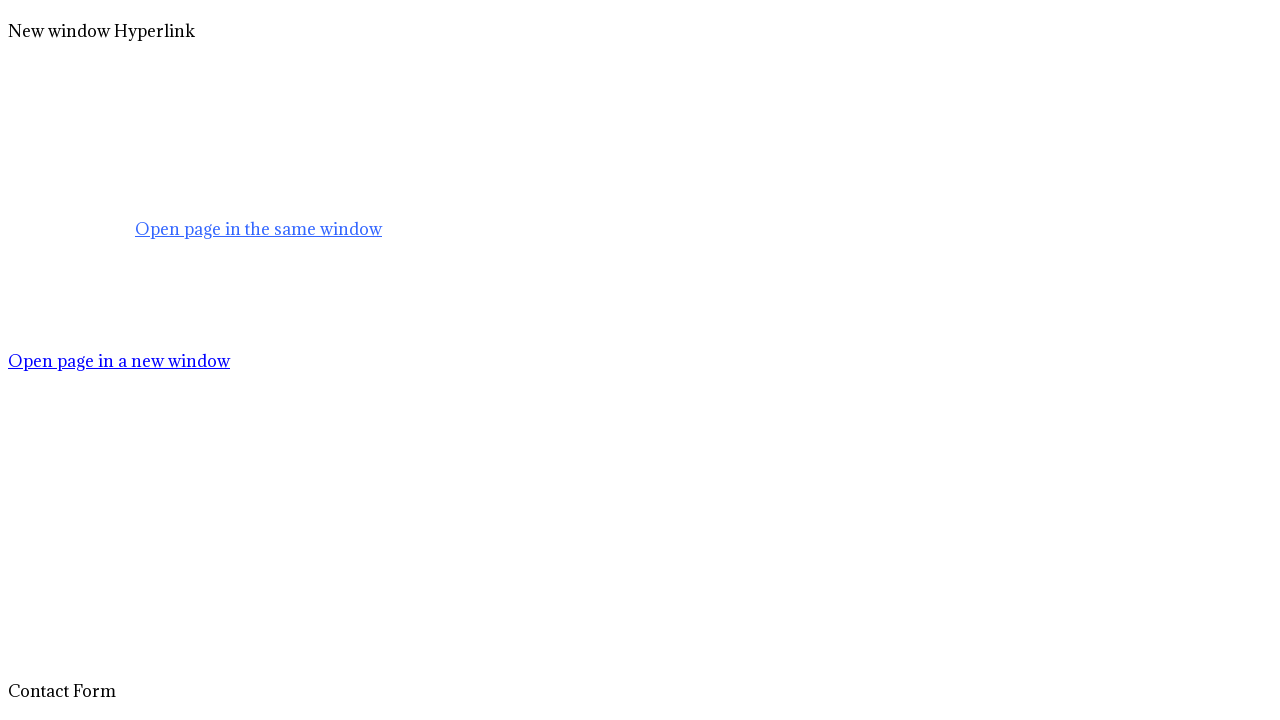

Verified return to original page by finding 'Open page in a new window' link
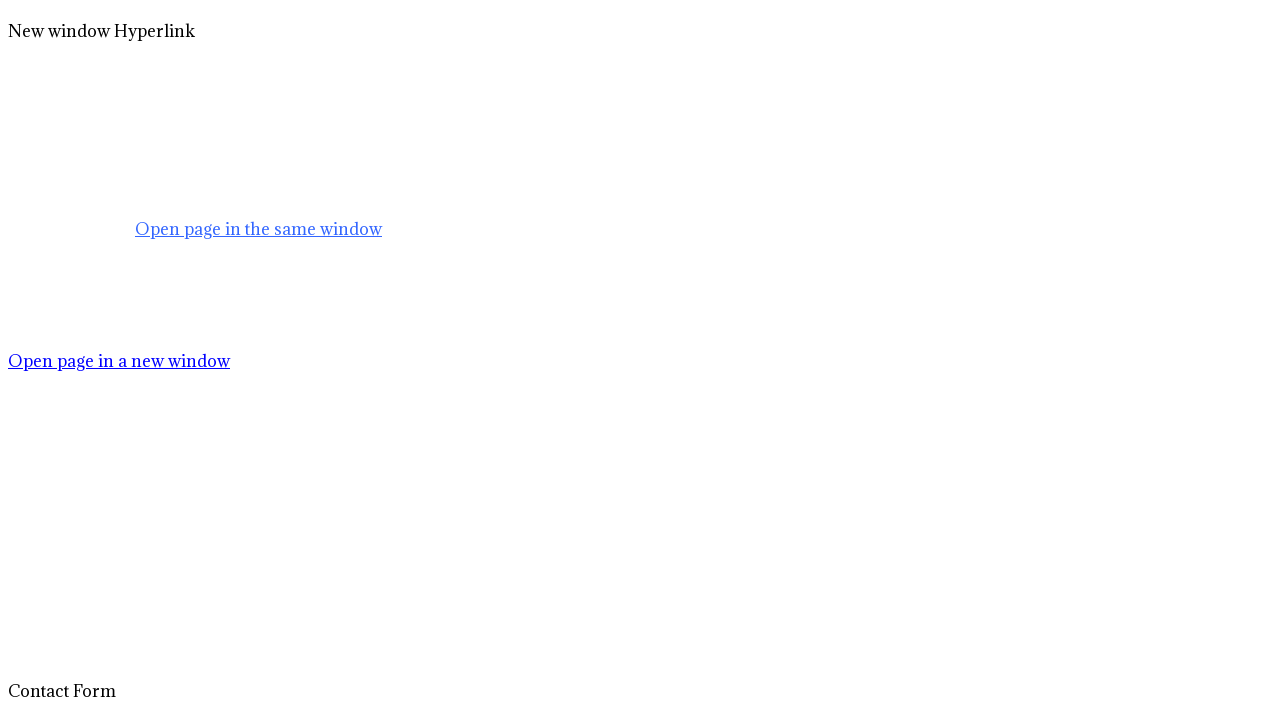

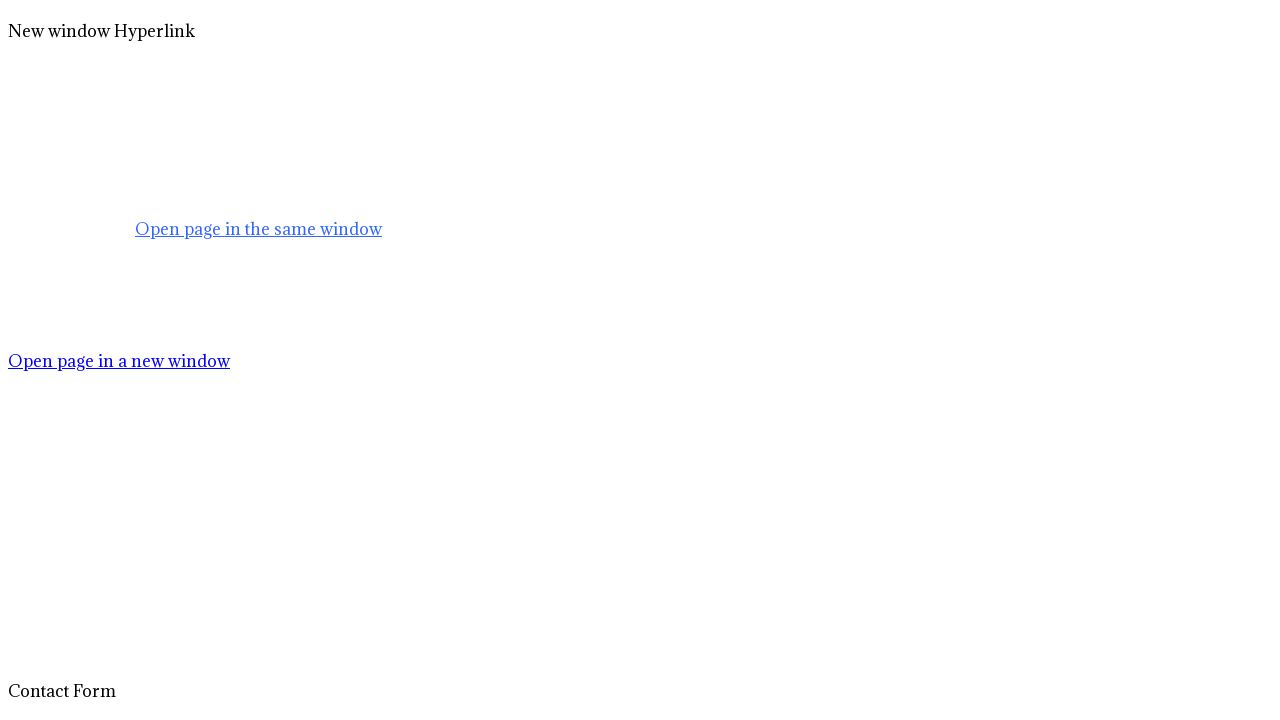